Tests that the currently applied filter is highlighted with selected class

Starting URL: https://demo.playwright.dev/todomvc

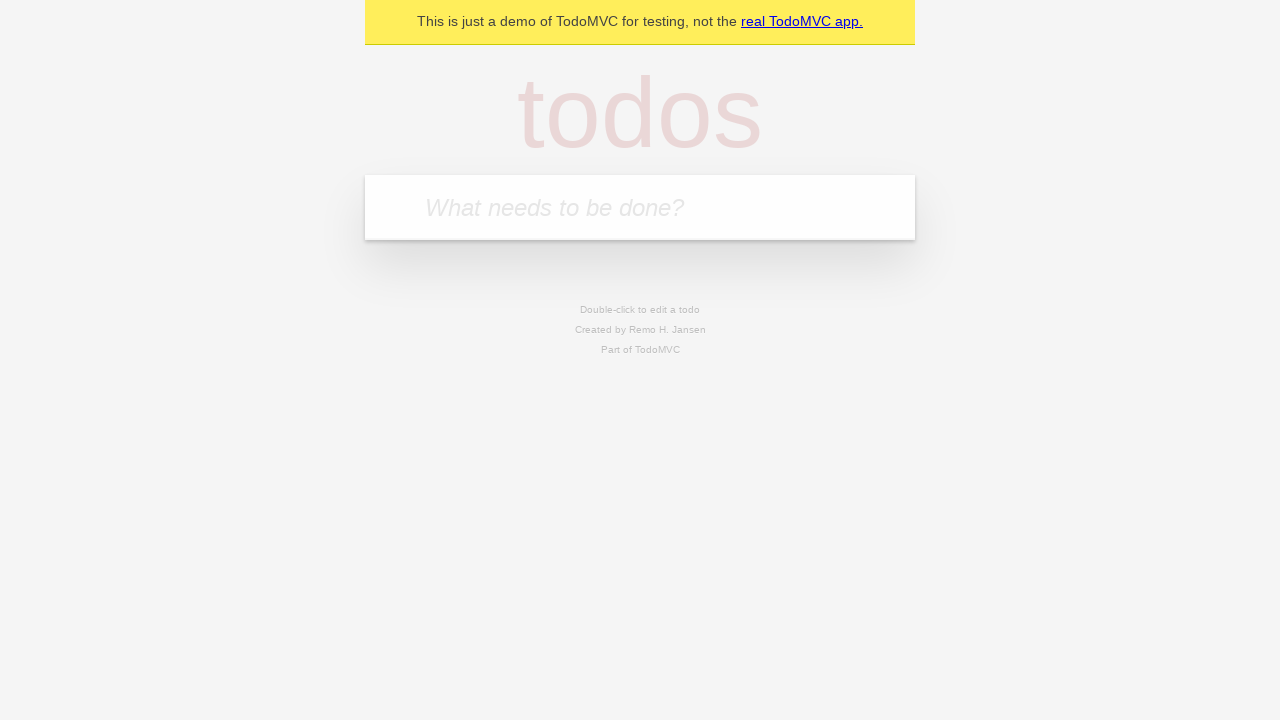

Filled todo input with 'buy some cheese' on internal:attr=[placeholder="What needs to be done?"i]
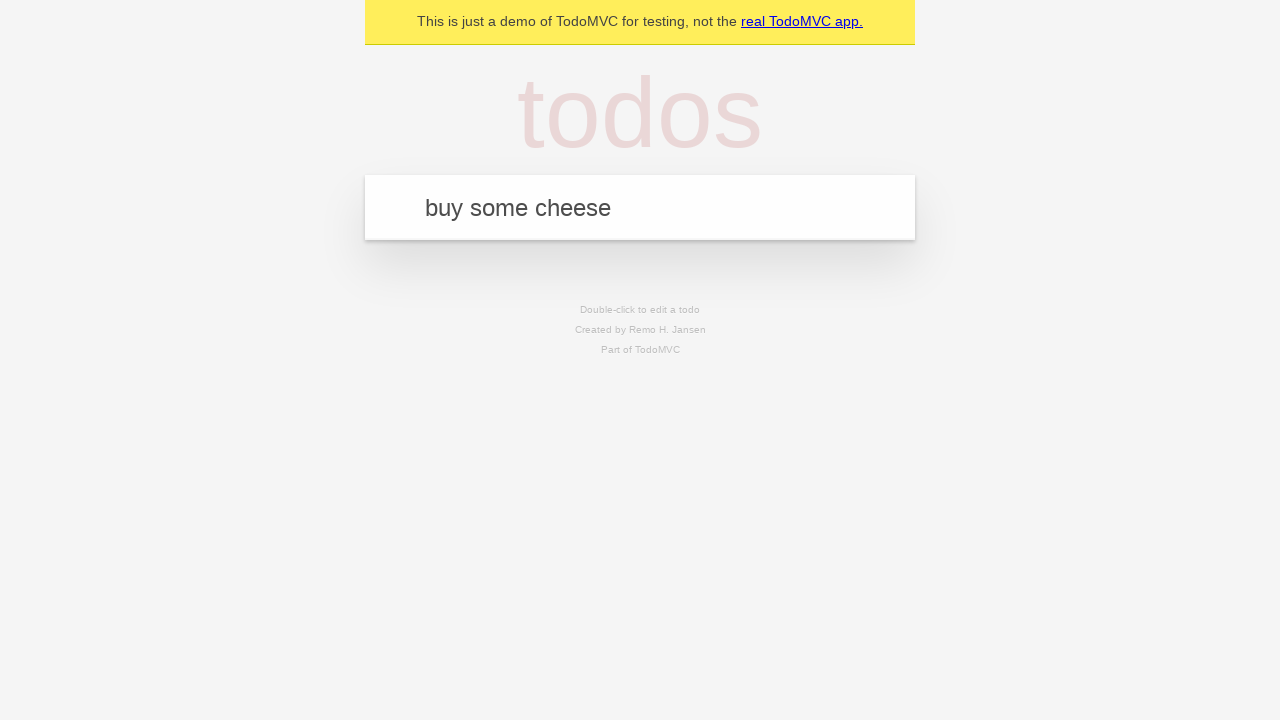

Pressed Enter to add first todo item on internal:attr=[placeholder="What needs to be done?"i]
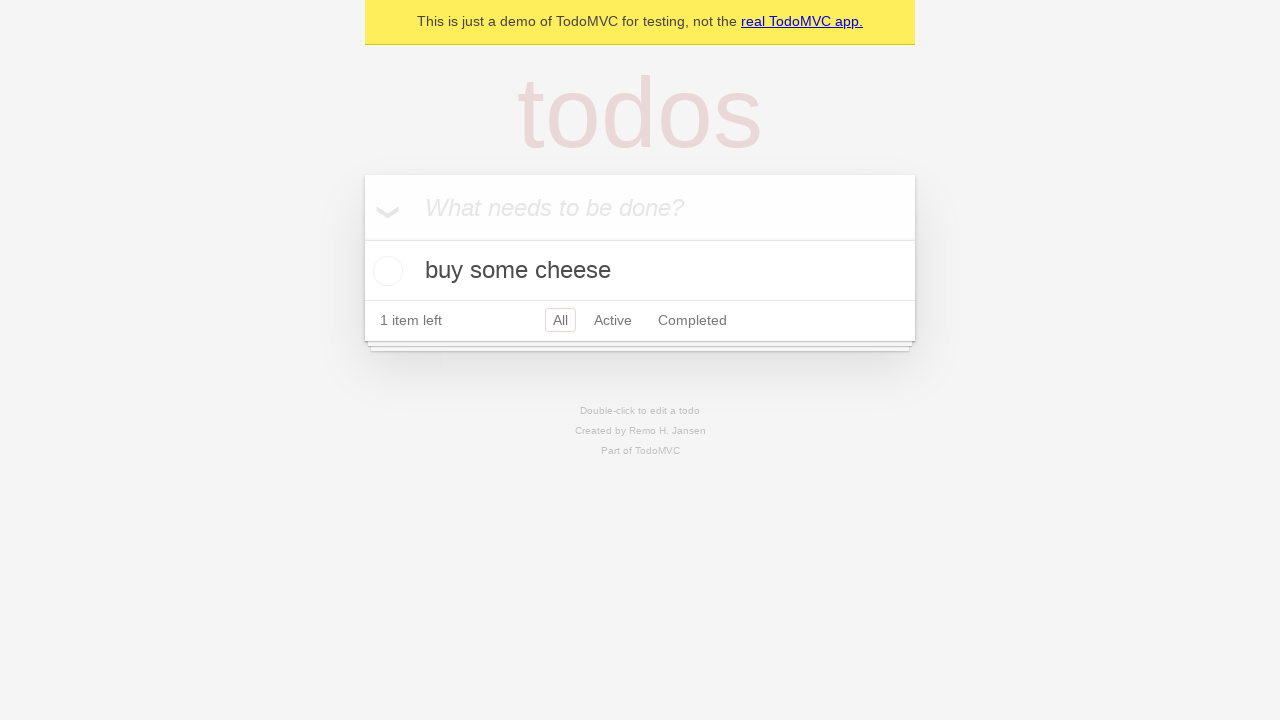

Filled todo input with 'feed the cat' on internal:attr=[placeholder="What needs to be done?"i]
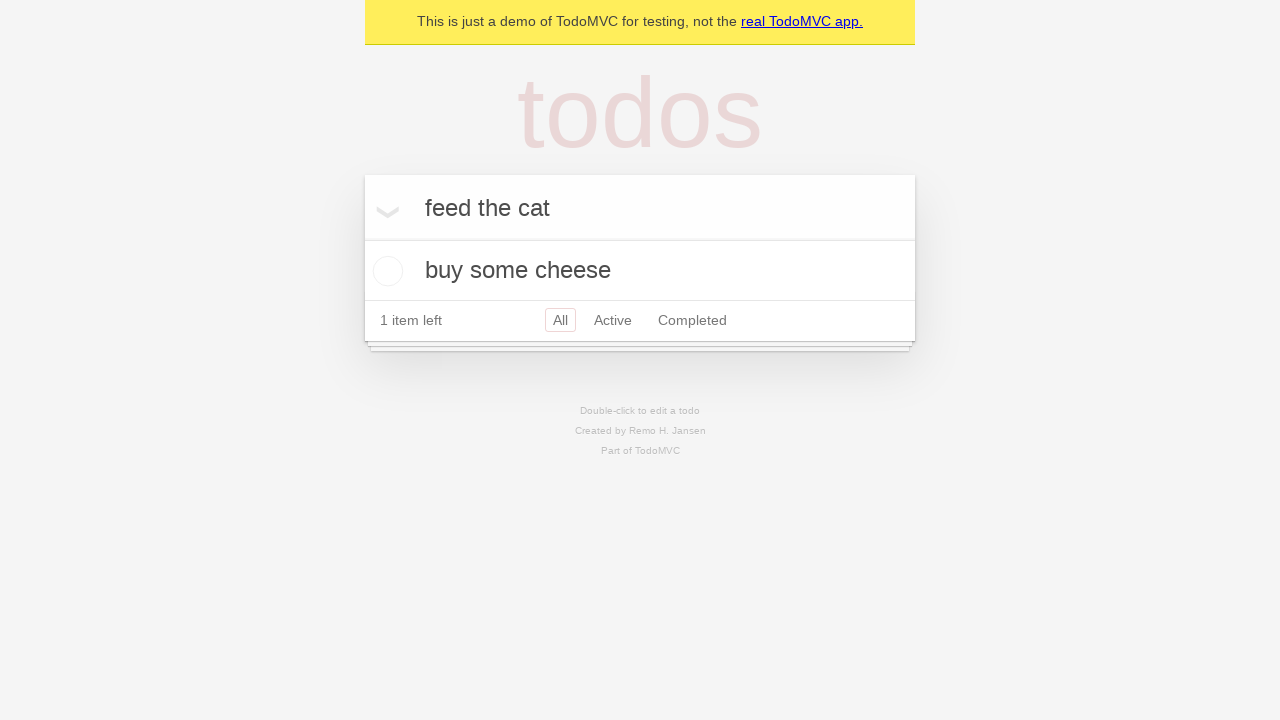

Pressed Enter to add second todo item on internal:attr=[placeholder="What needs to be done?"i]
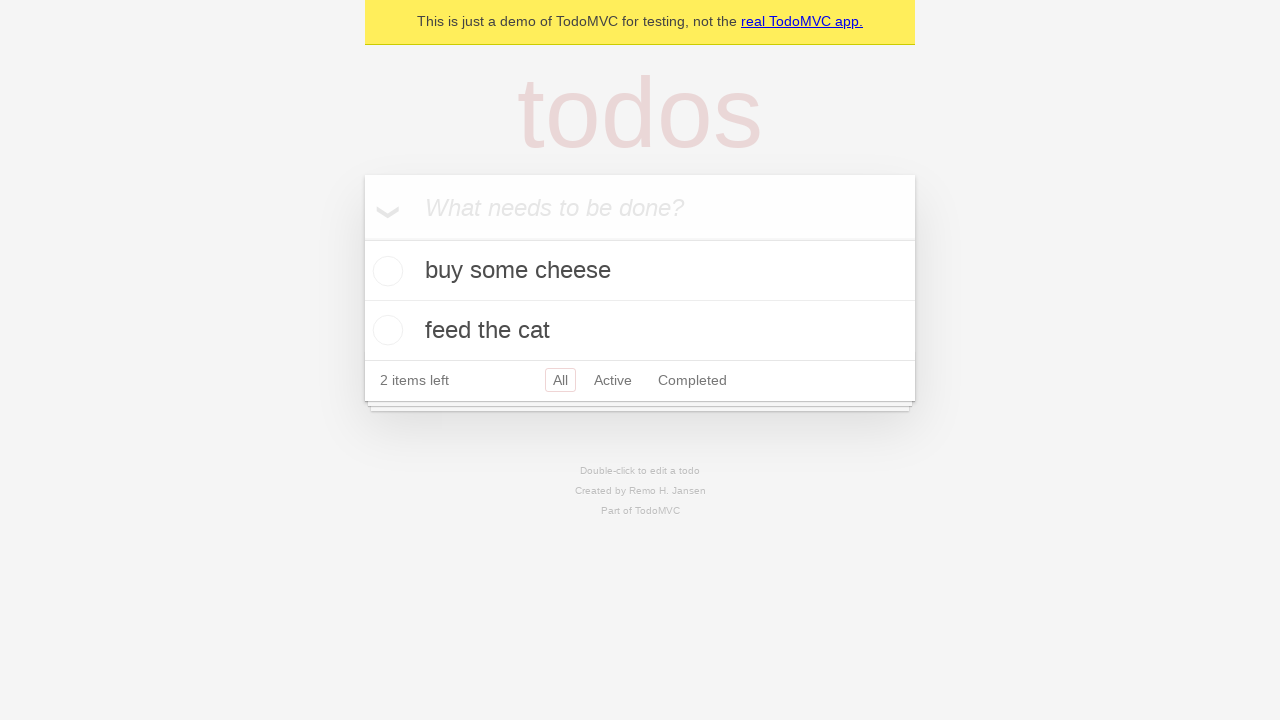

Filled todo input with 'book a doctors appointment' on internal:attr=[placeholder="What needs to be done?"i]
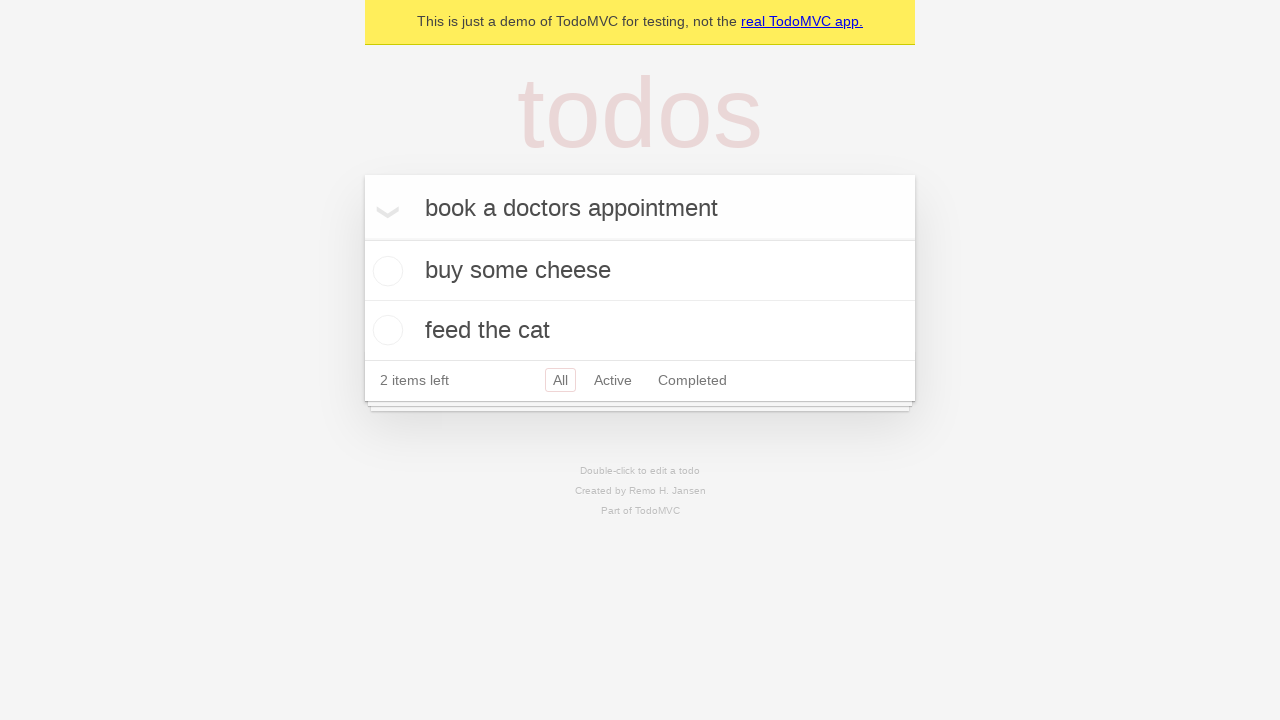

Pressed Enter to add third todo item on internal:attr=[placeholder="What needs to be done?"i]
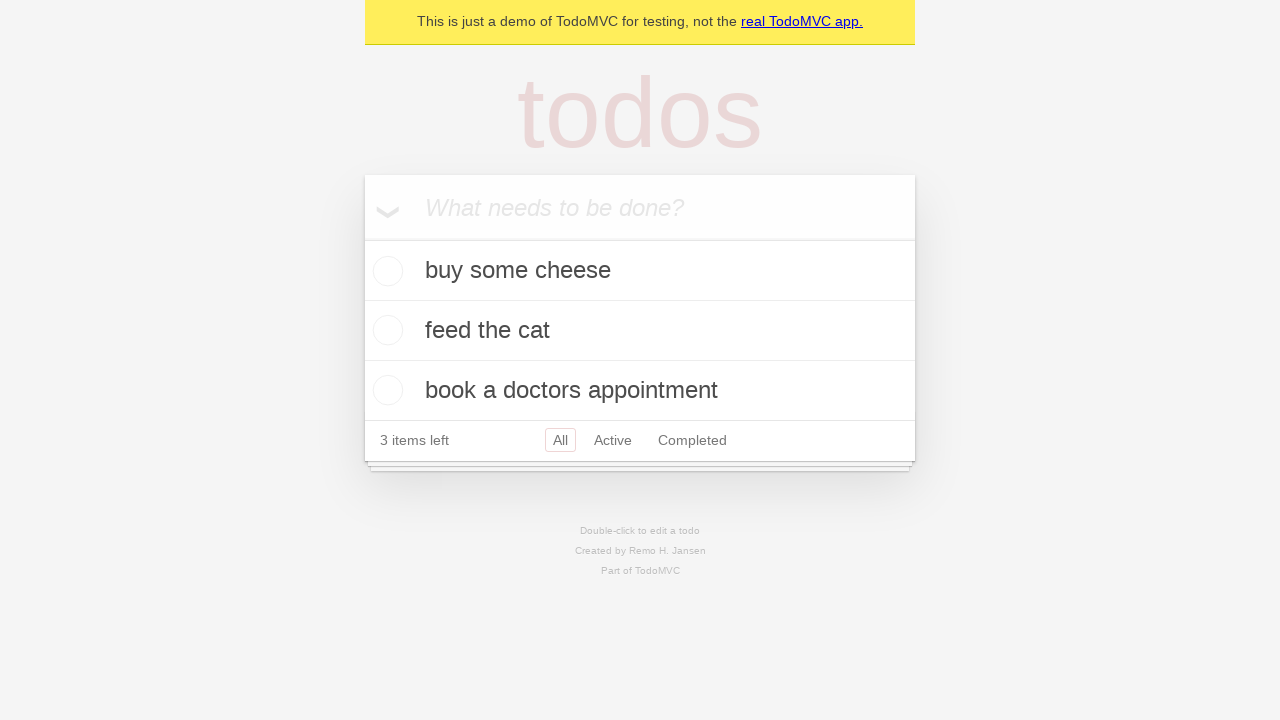

Clicked Active filter to display active todos at (613, 440) on internal:role=link[name="Active"i]
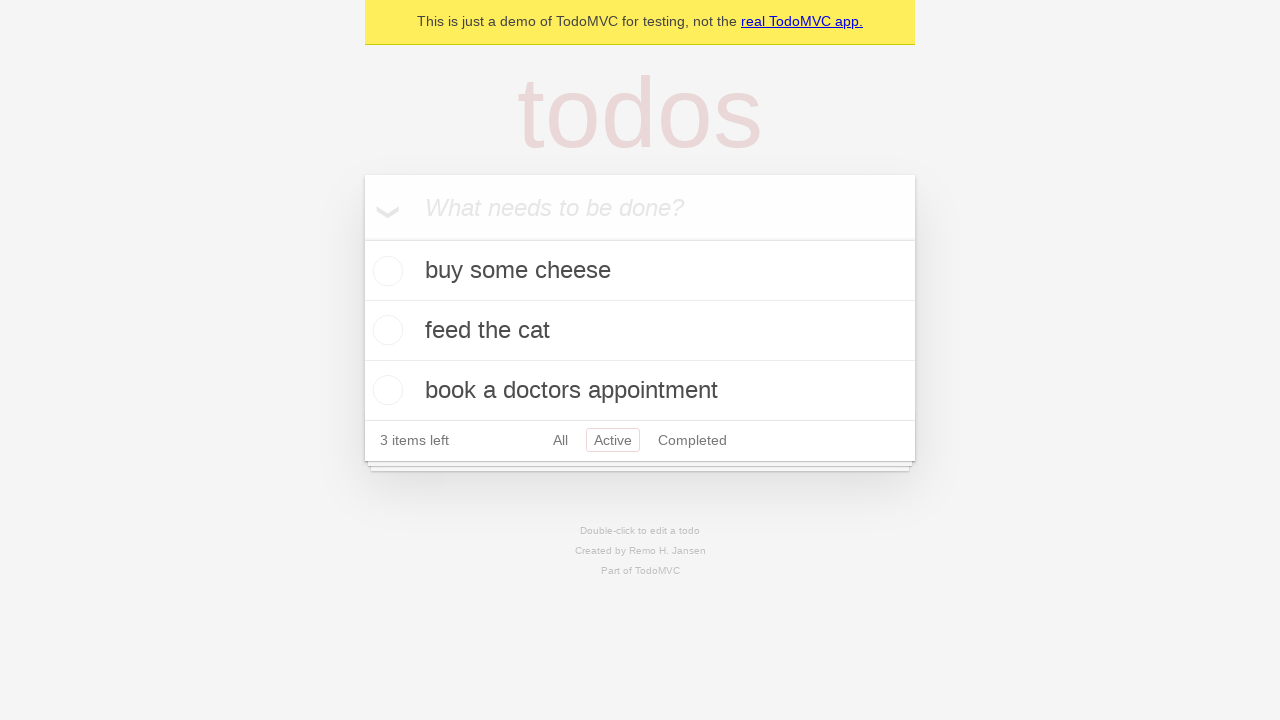

Clicked Completed filter to display completed todos at (692, 440) on internal:role=link[name="Completed"i]
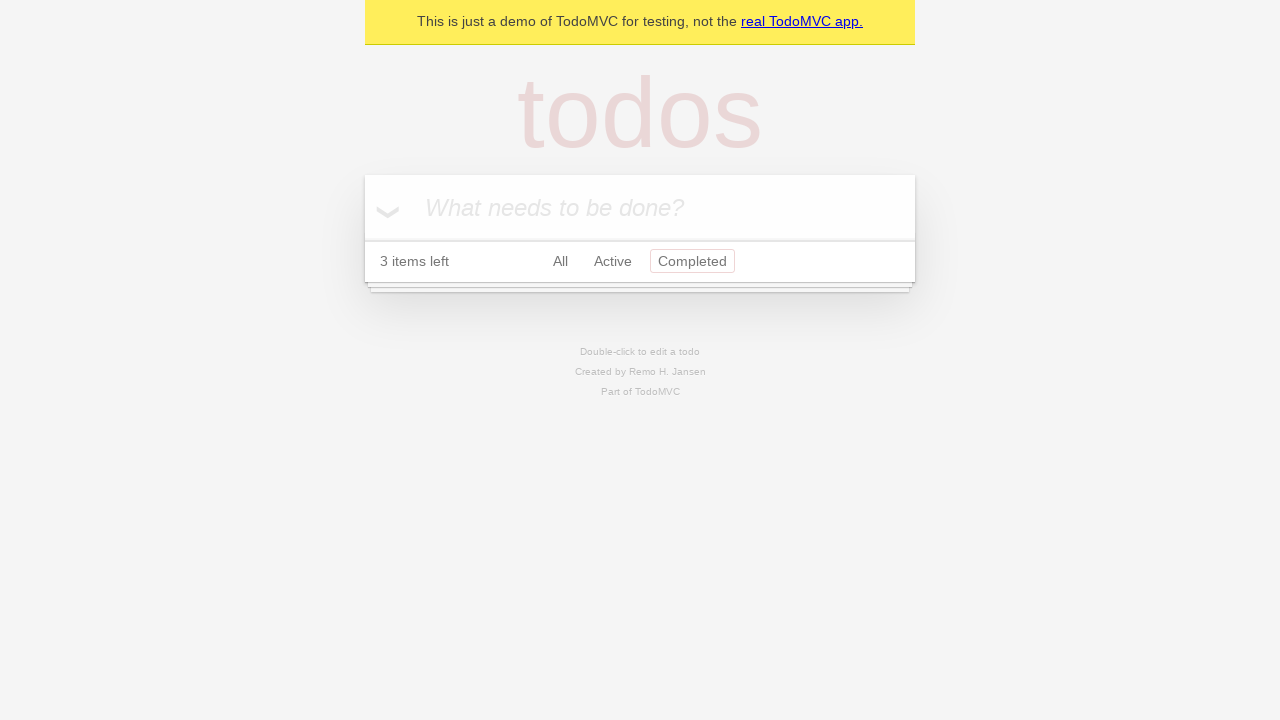

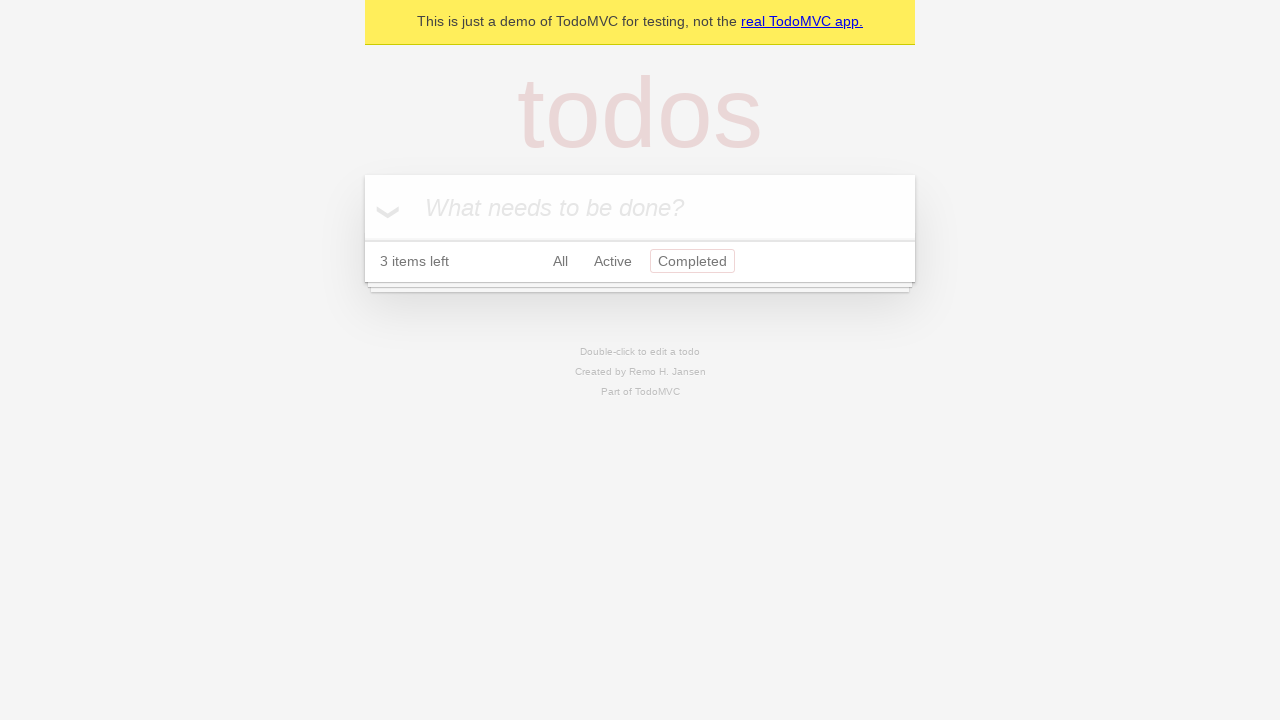